Navigates through the wiki to find the "Who uses Redmine" section and clicks through to the list of users page.

Starting URL: https://www.redmine.org/

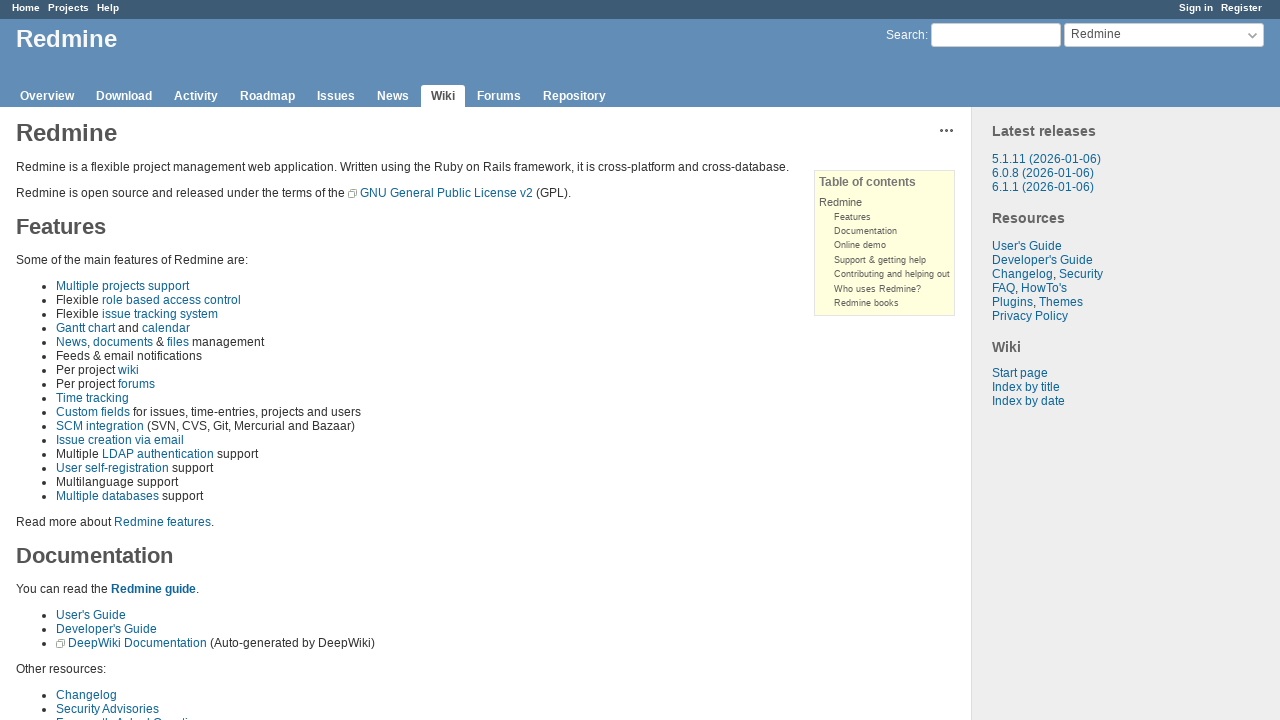

Clicked wiki page link at (443, 96) on .wiki[href*="wiki"]
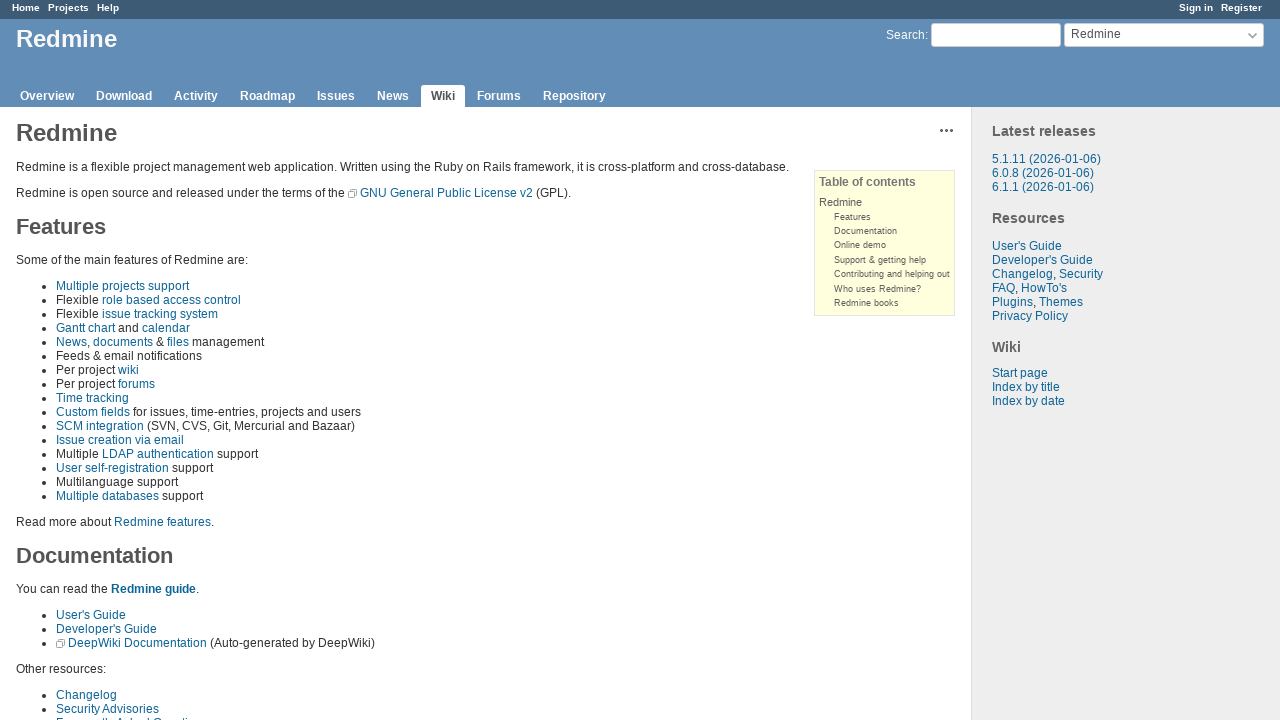

Wiki page loaded
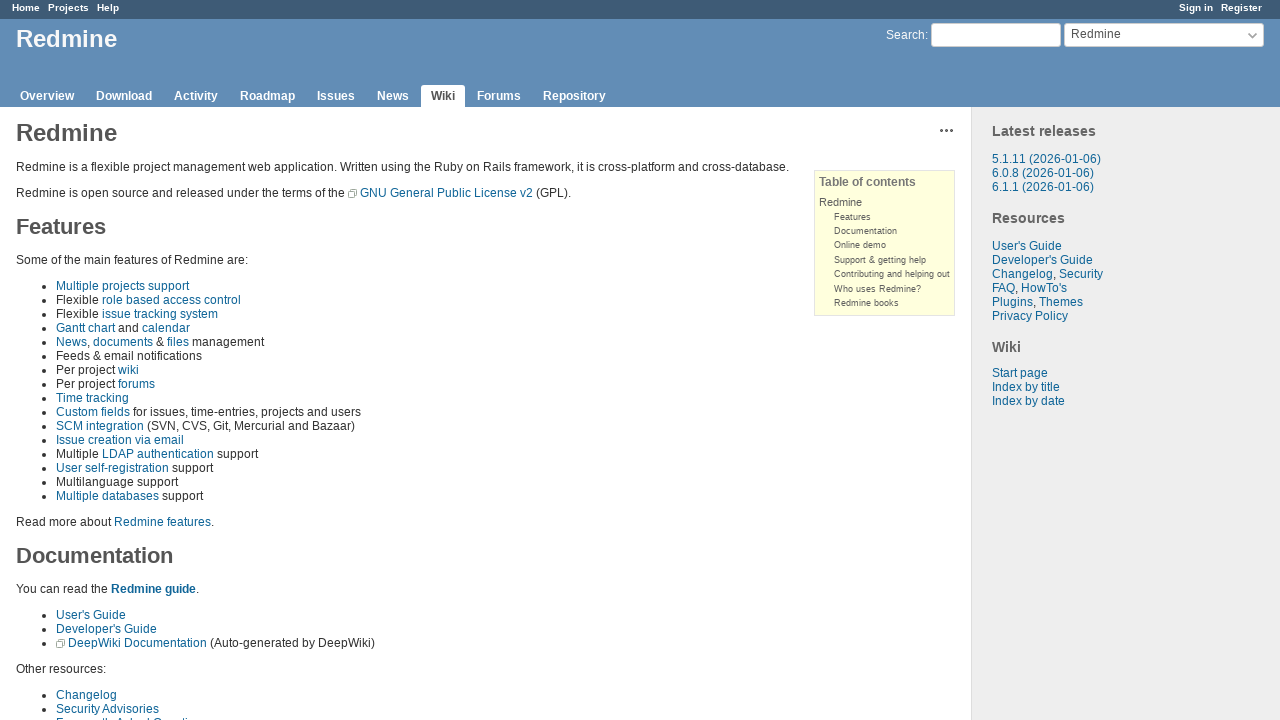

Clicked 'Who uses Redmine' link at (878, 289) on li a[href="#Who-uses-Redmine"]
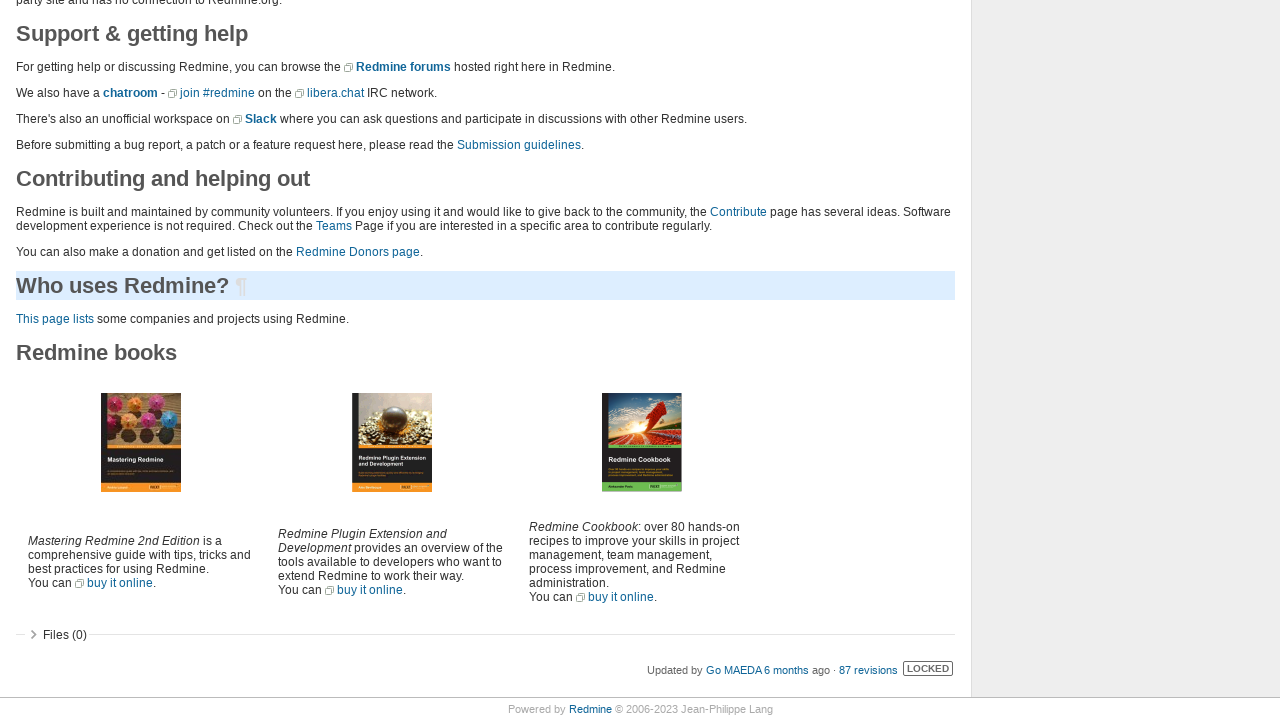

WeAreUsingRedmine link appeared
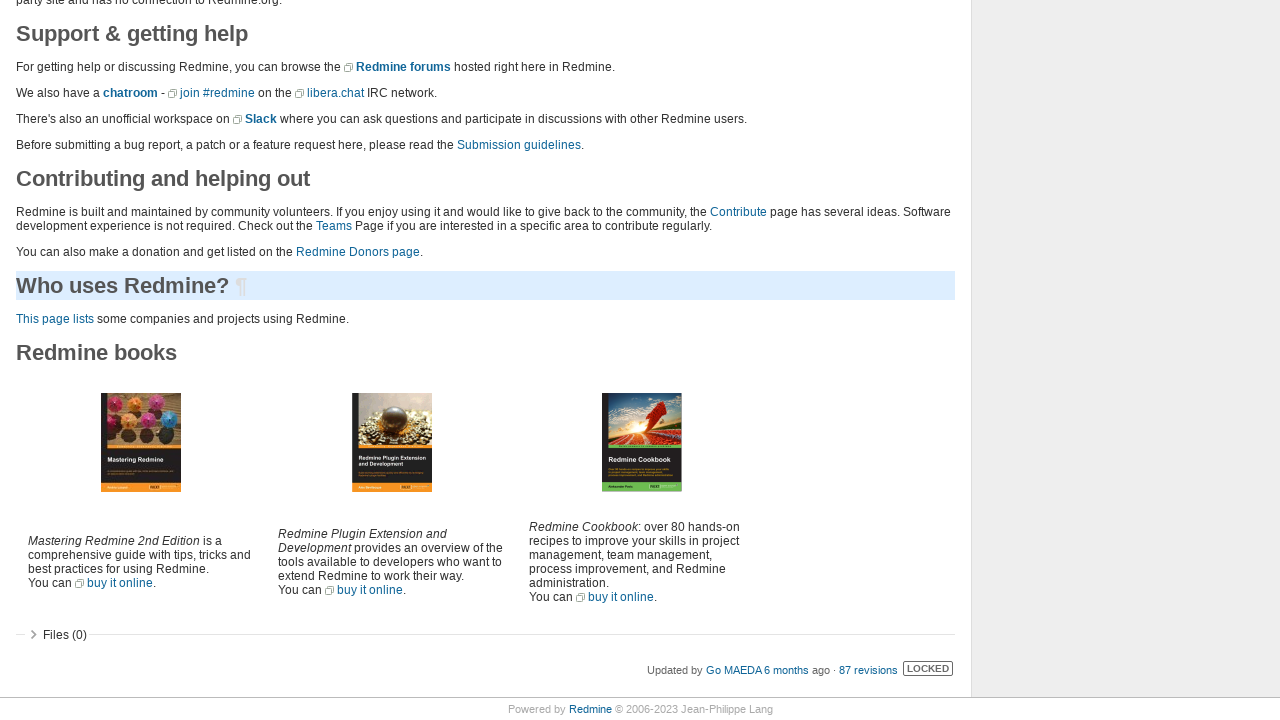

Clicked WeAreUsingRedmine link to view users list at (55, 319) on a[href*="WeAreUsingRedmine"]
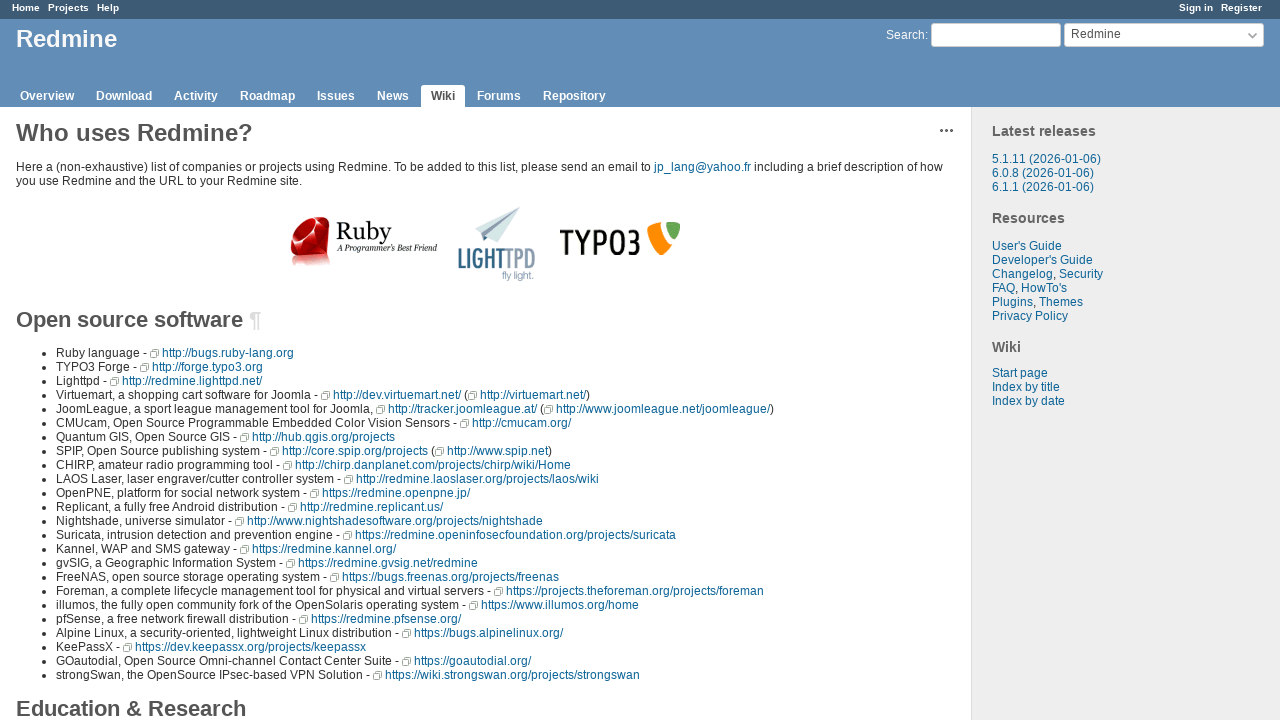

Users of Redmine page loaded successfully
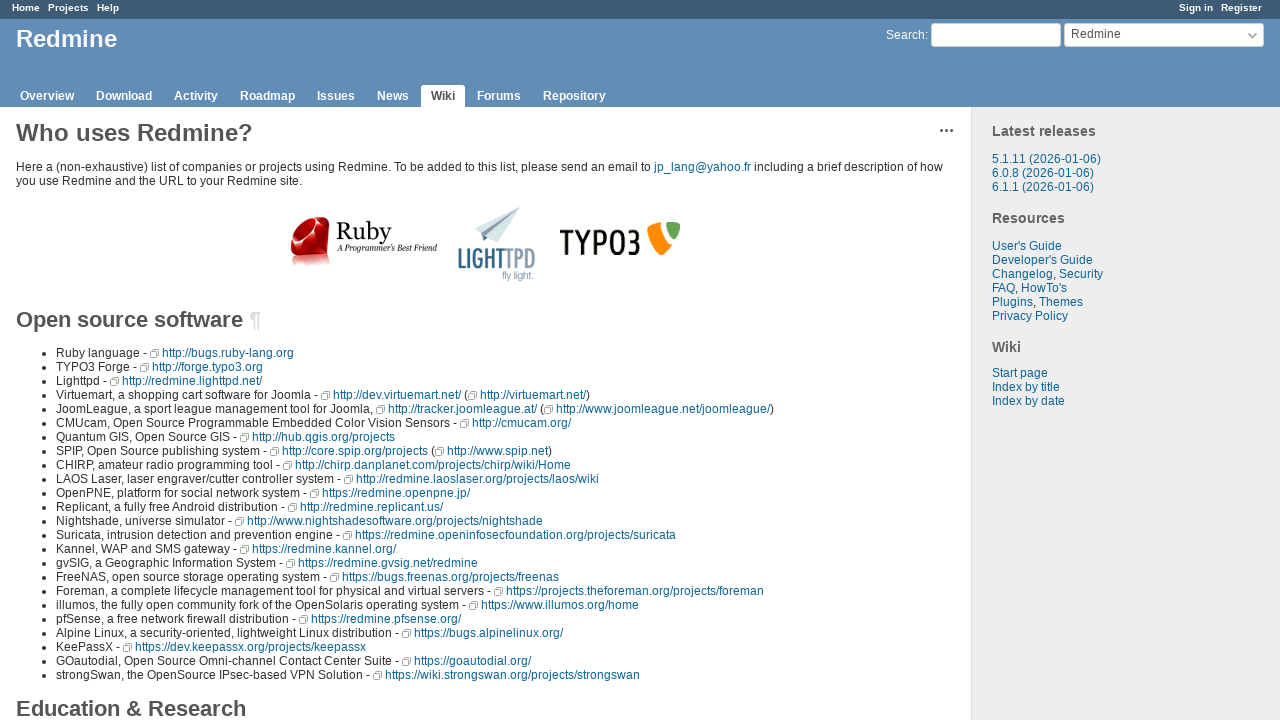

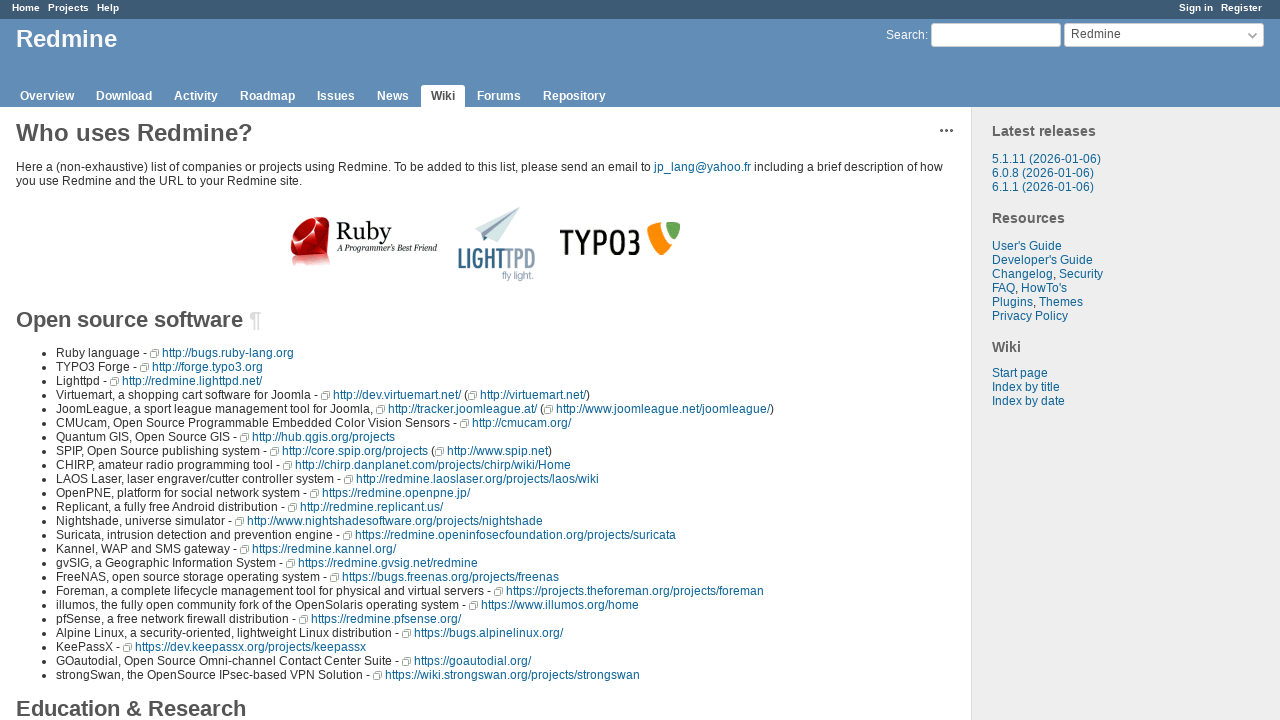